Tests JavaScript confirmation alert by clicking a button to trigger a confirm dialog, accepting it, and verifying the result message

Starting URL: https://practice.cydeo.com/javascript_alerts

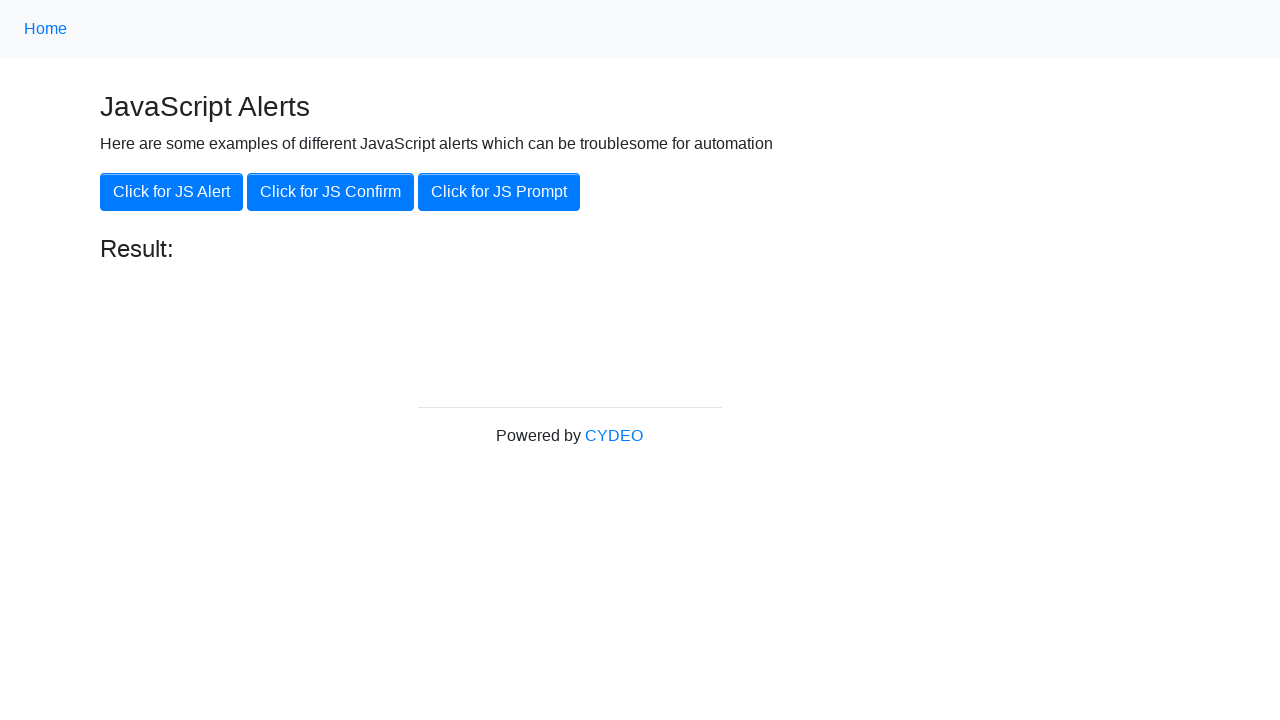

Clicked the 'Click for JS Confirm' button to trigger confirmation dialog at (330, 192) on xpath=//button[.='Click for JS Confirm']
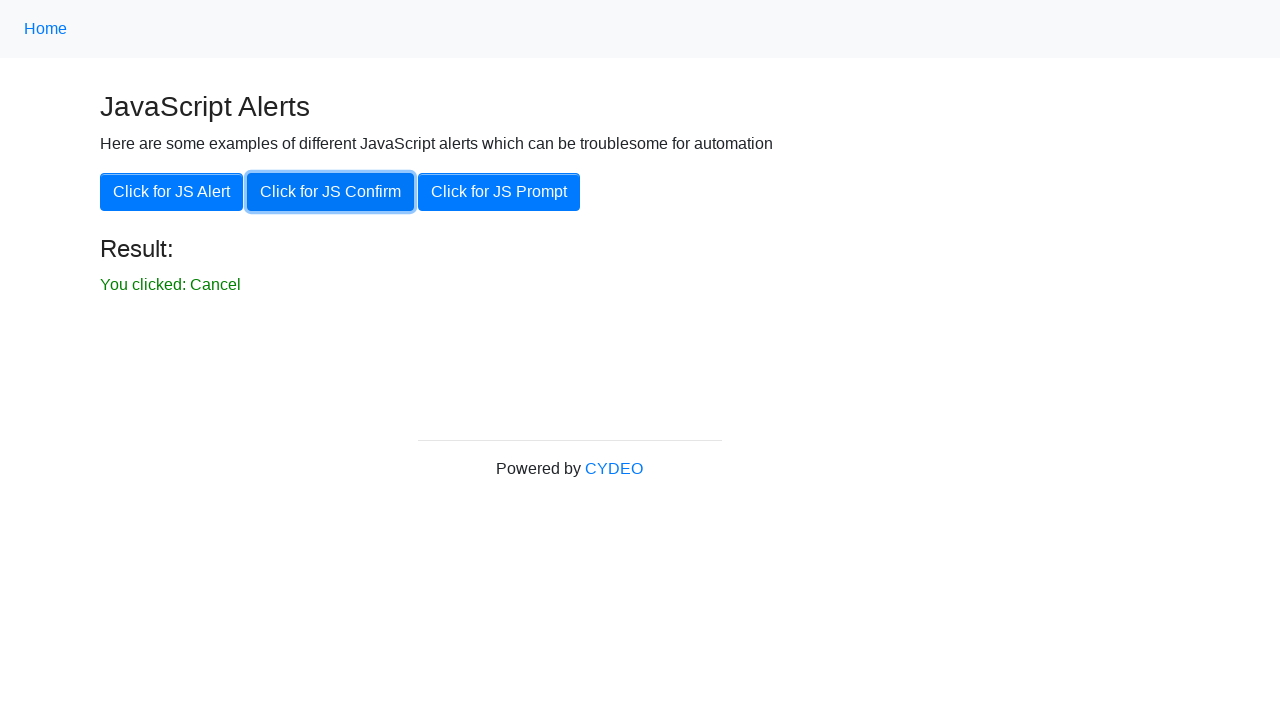

Set up dialog handler to accept confirmation dialogs
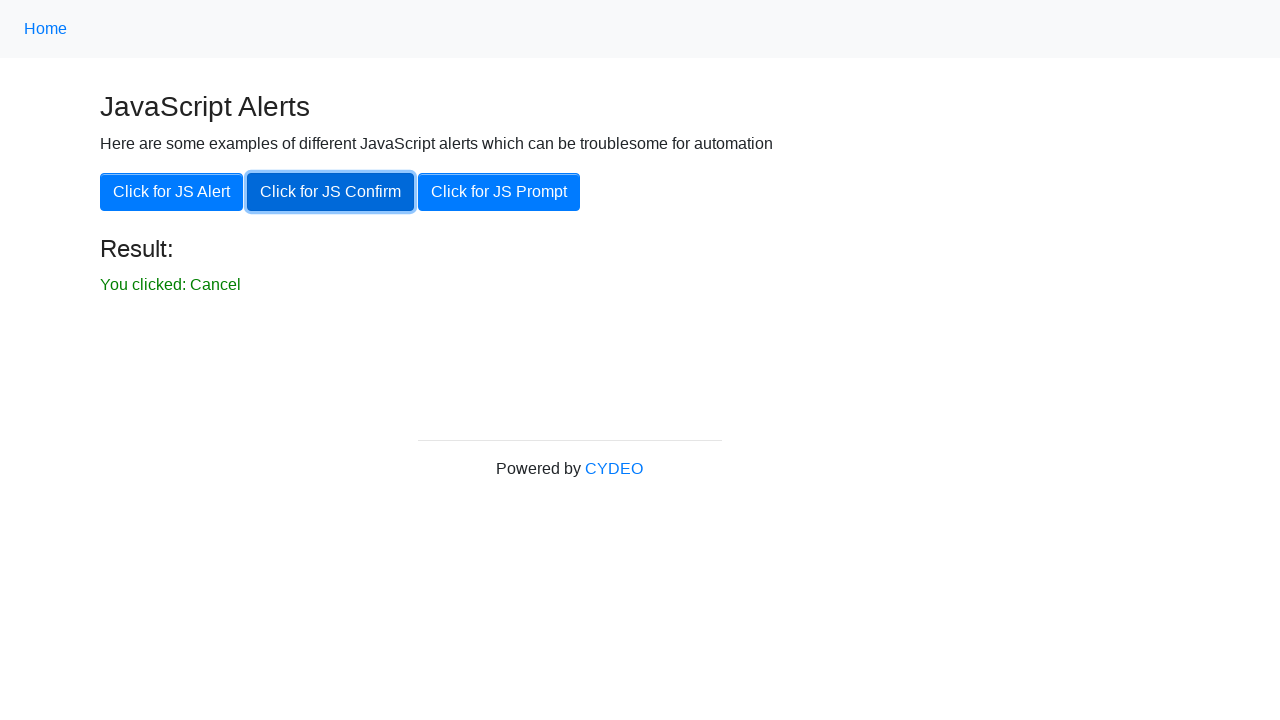

Clicked the 'Click for JS Confirm' button again and accepted the dialog at (330, 192) on xpath=//button[.='Click for JS Confirm']
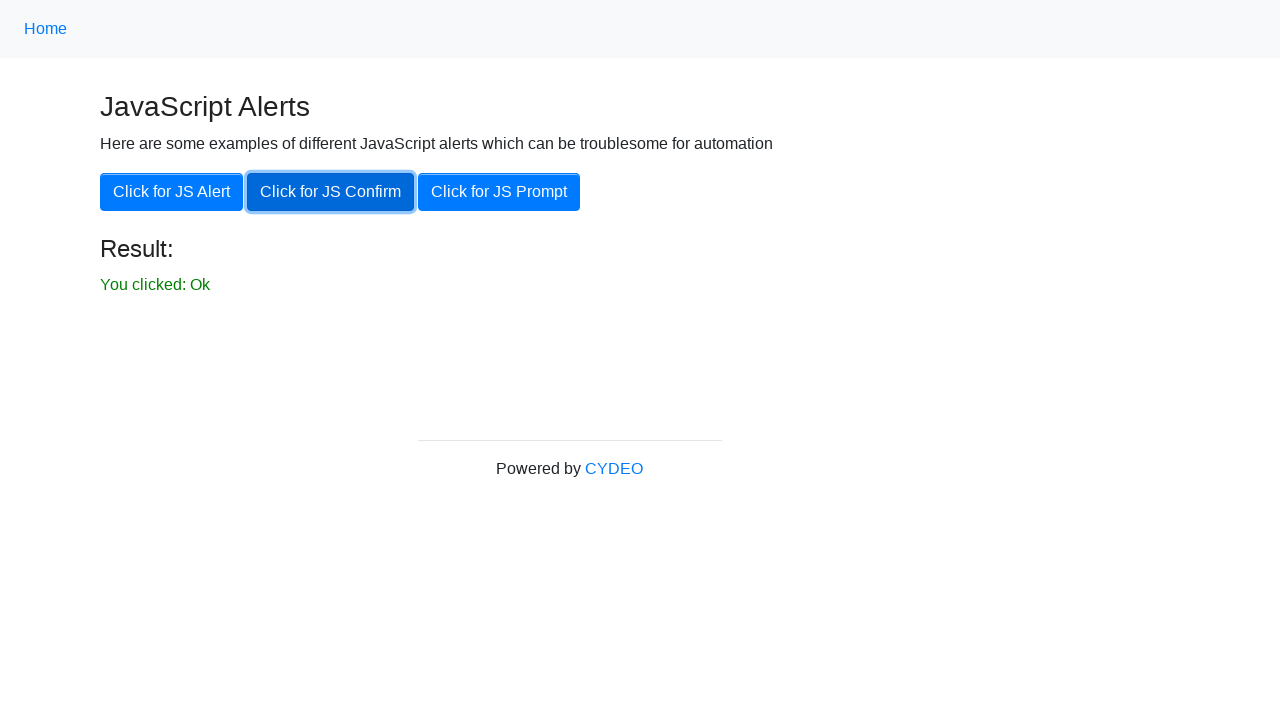

Waited for result message 'You clicked: Ok' to appear
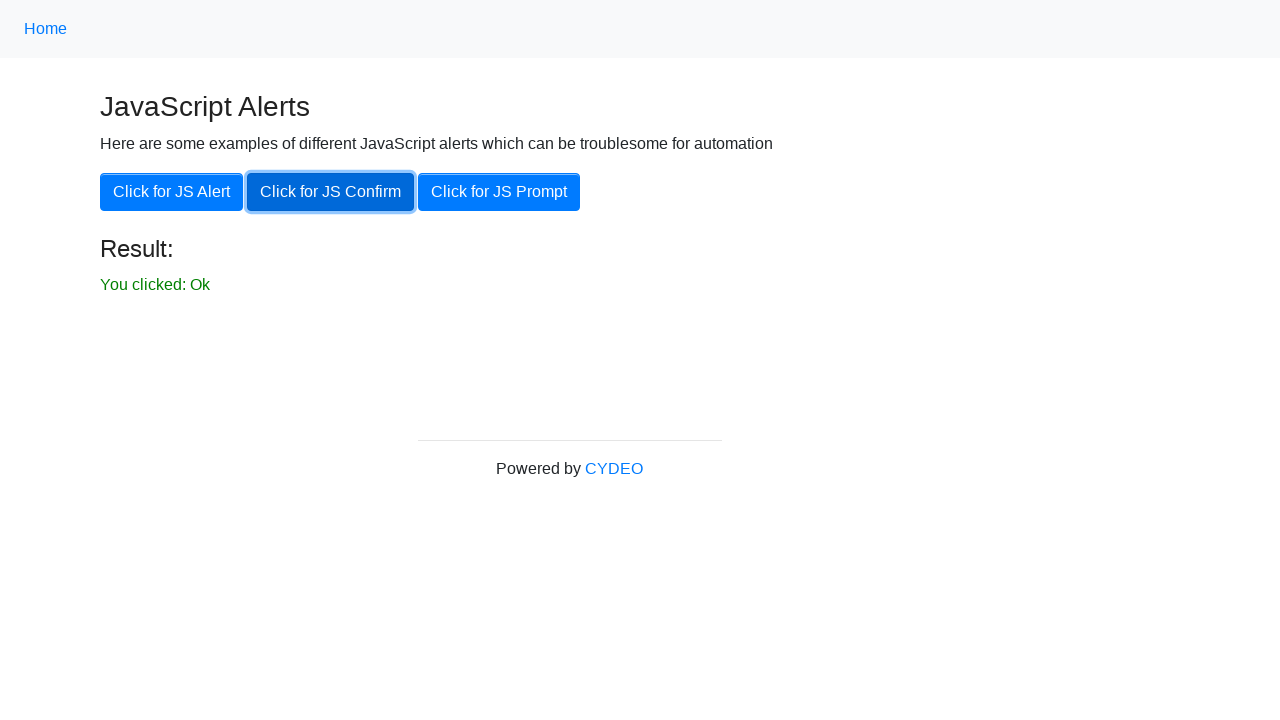

Retrieved the result message text content
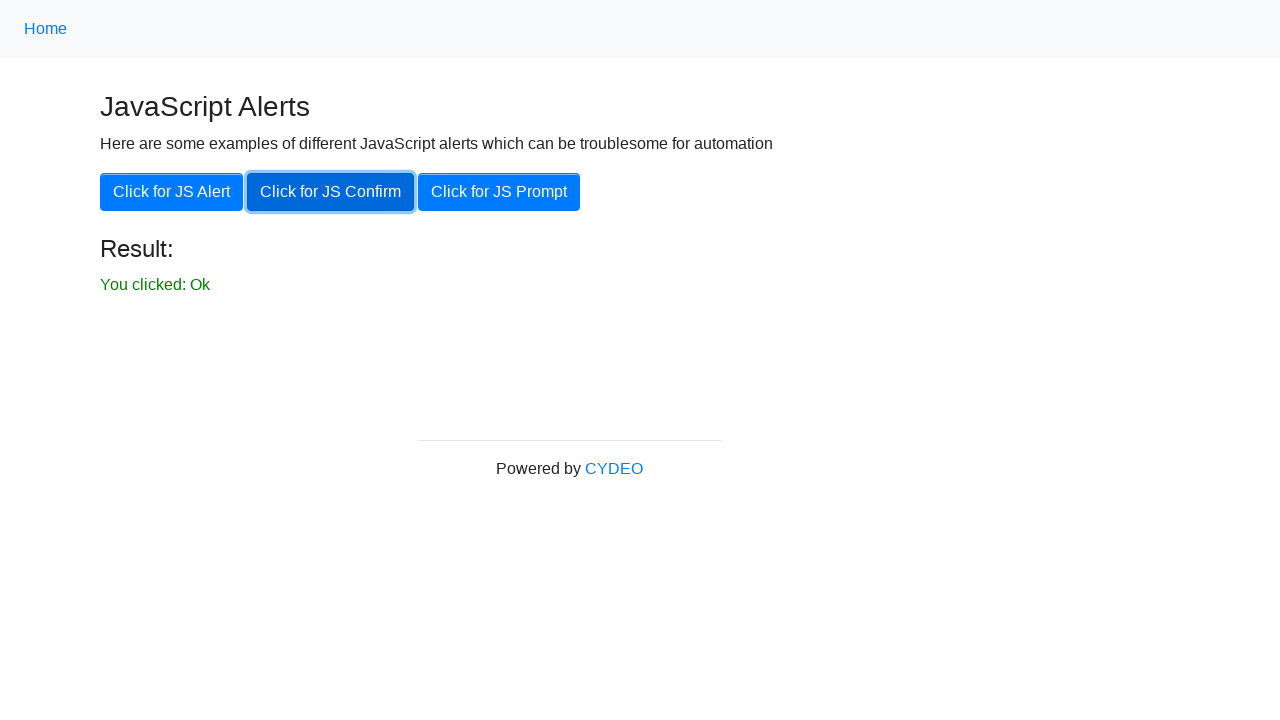

Verified that result text contains 'You clicked: Ok'
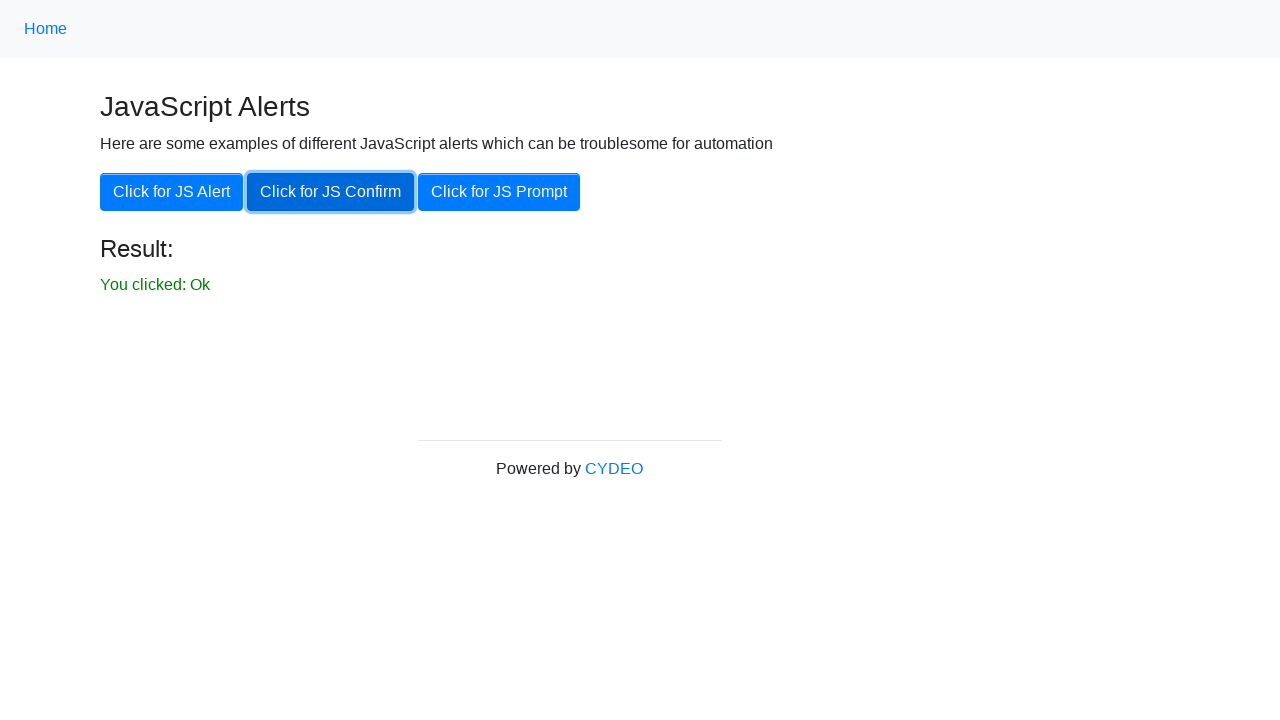

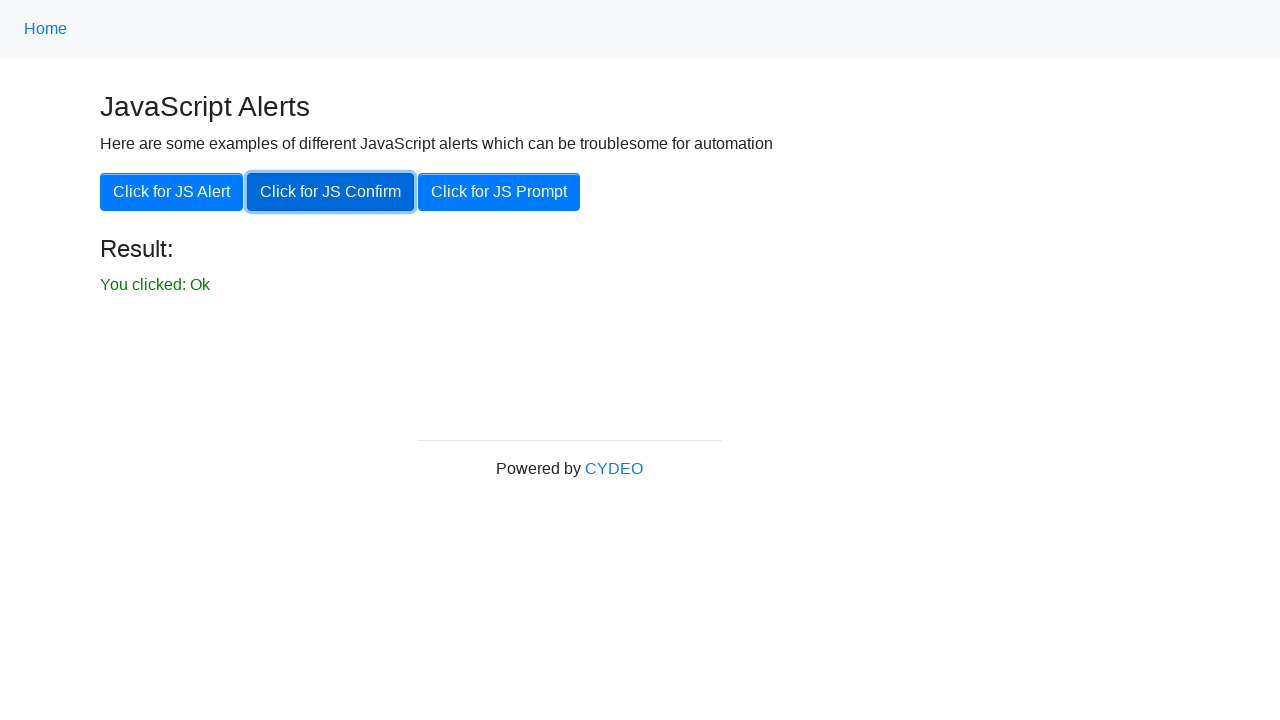